Tests the practice form on DemoQA website by filling out various form fields including name, email, gender, phone number, date of birth, subjects, hobbies, file upload, address, and state selection.

Starting URL: https://demoqa.com/

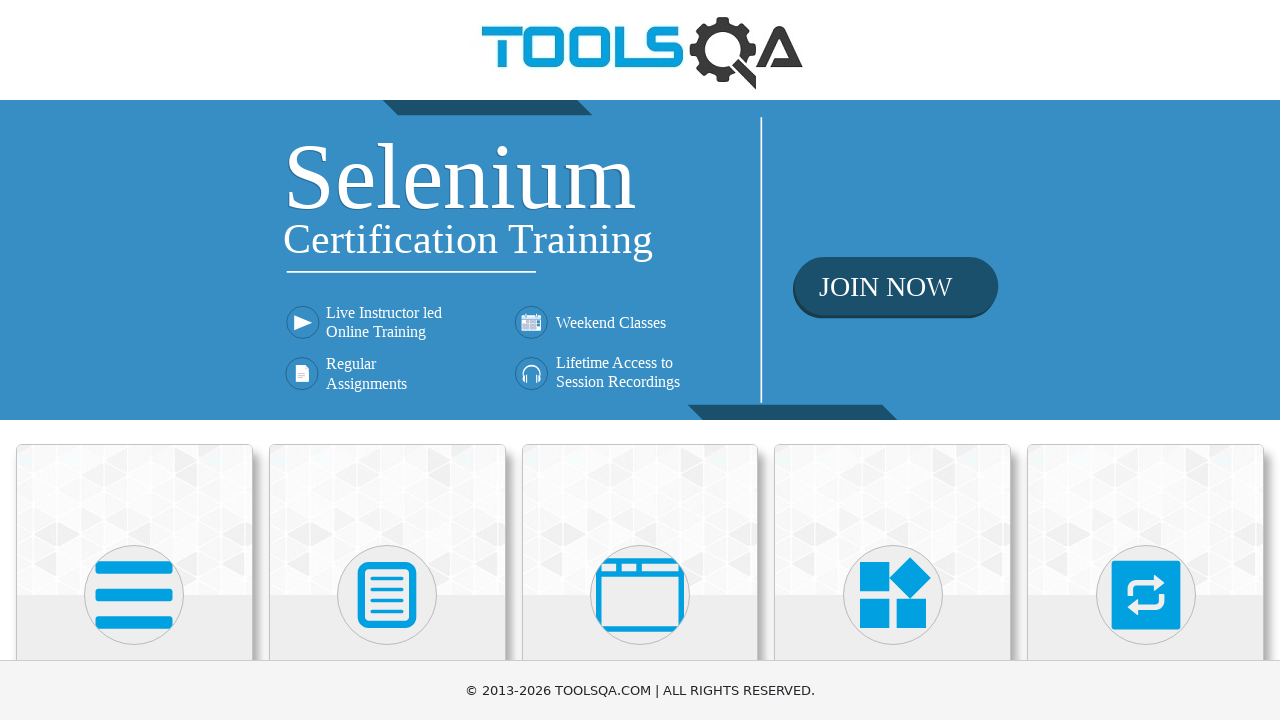

Clicked on Forms section at (387, 360) on xpath=//h5[text()='Forms']
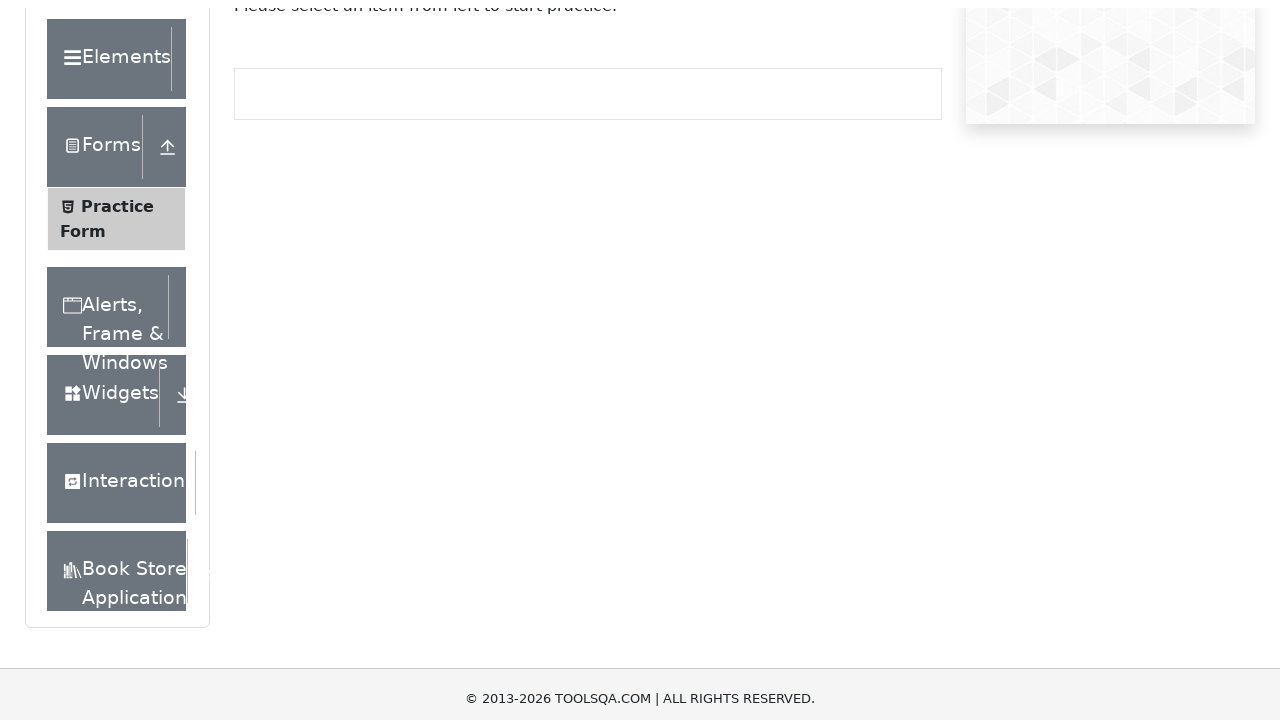

Clicked on Practice Form at (117, 336) on xpath=//span[text()='Practice Form']
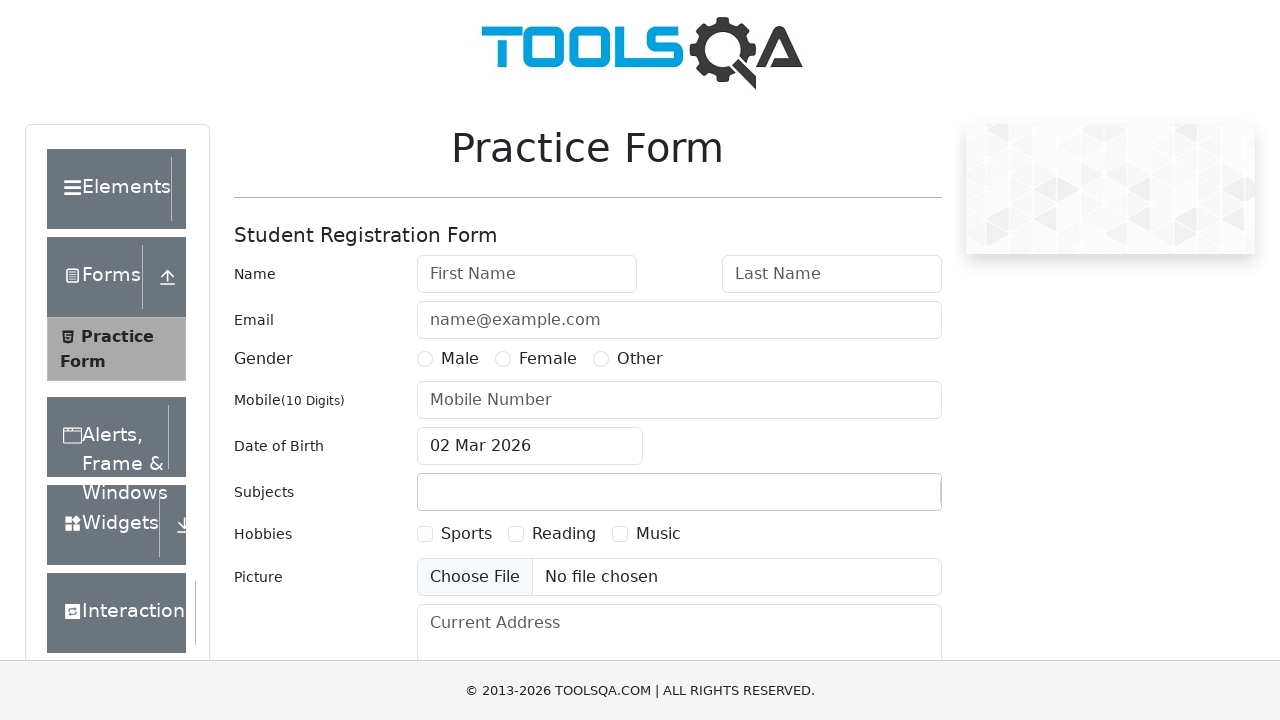

Filled first name with 'Marcus' on #firstName
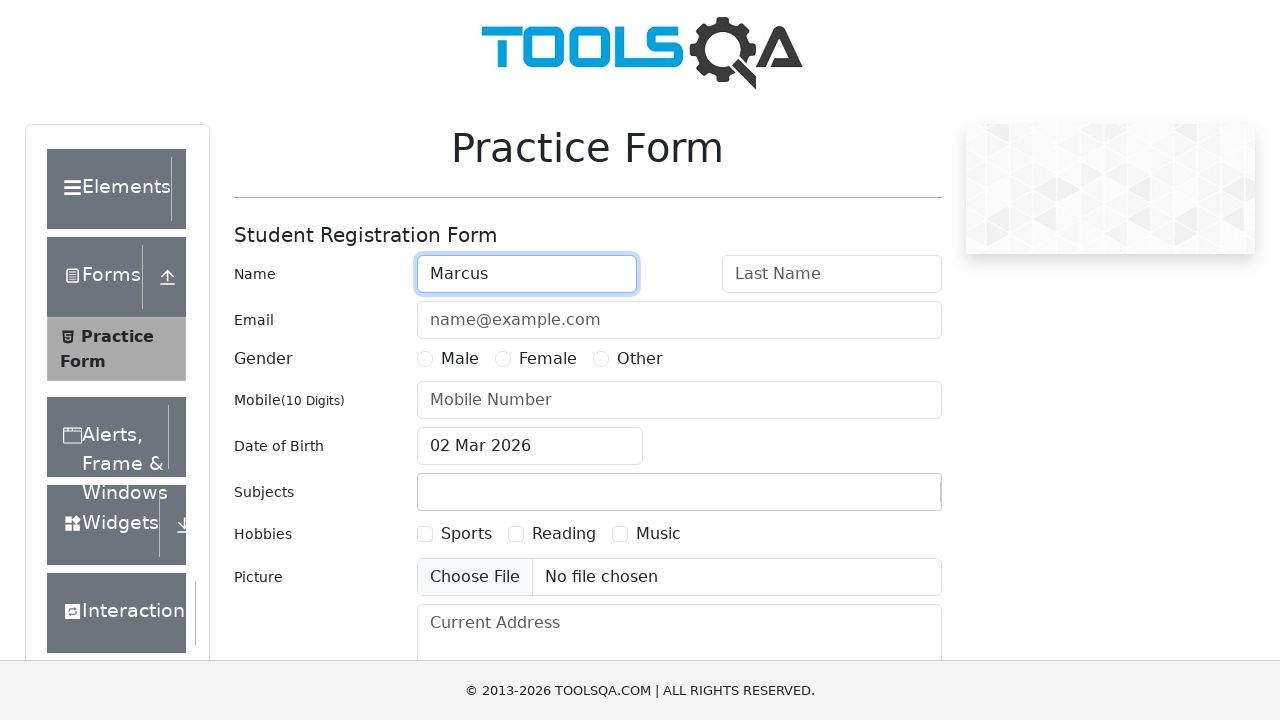

Filled last name with 'Thompson' on #lastName
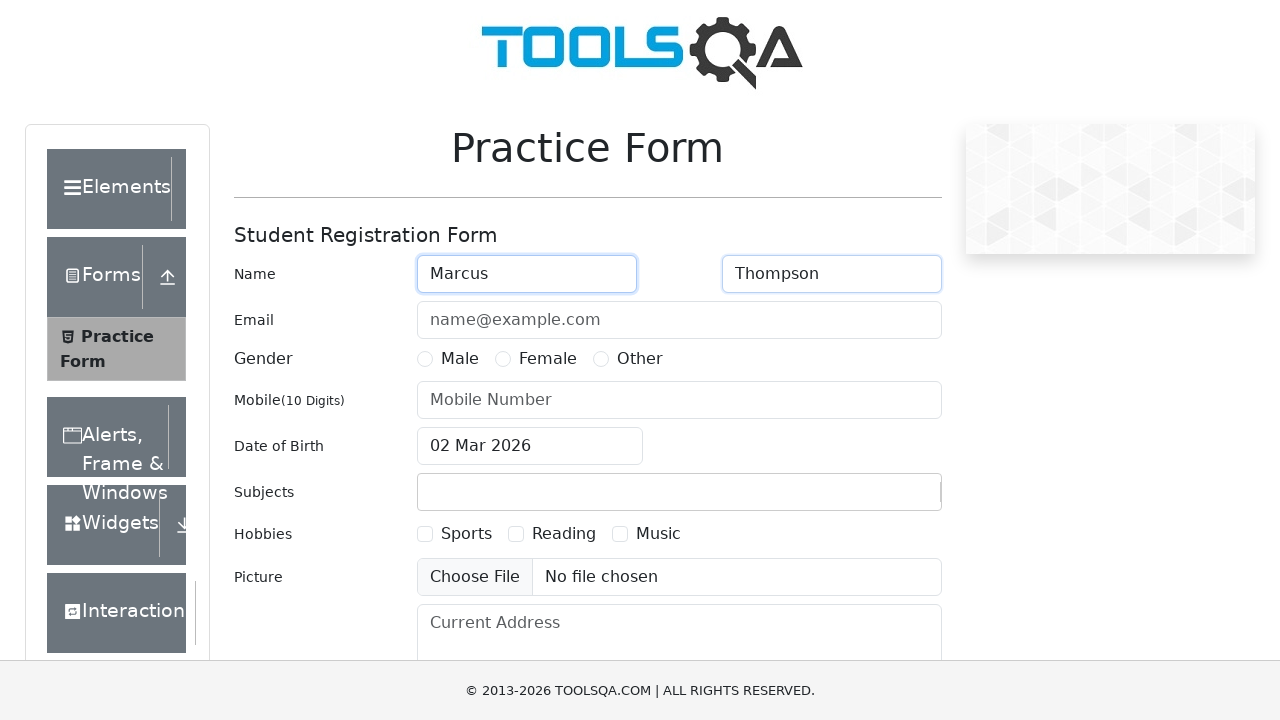

Filled email with 'marcus.thompson@example.com' on #userEmail
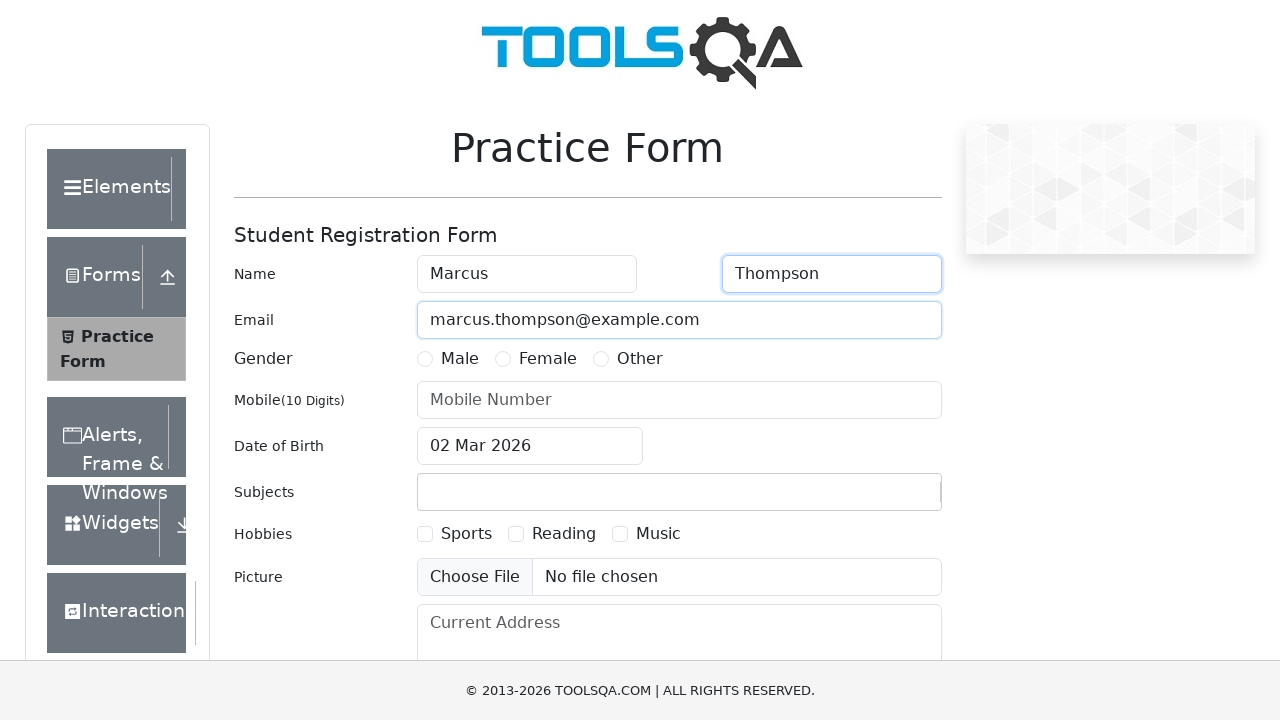

Selected Male gender option at (460, 359) on label[for='gender-radio-1']
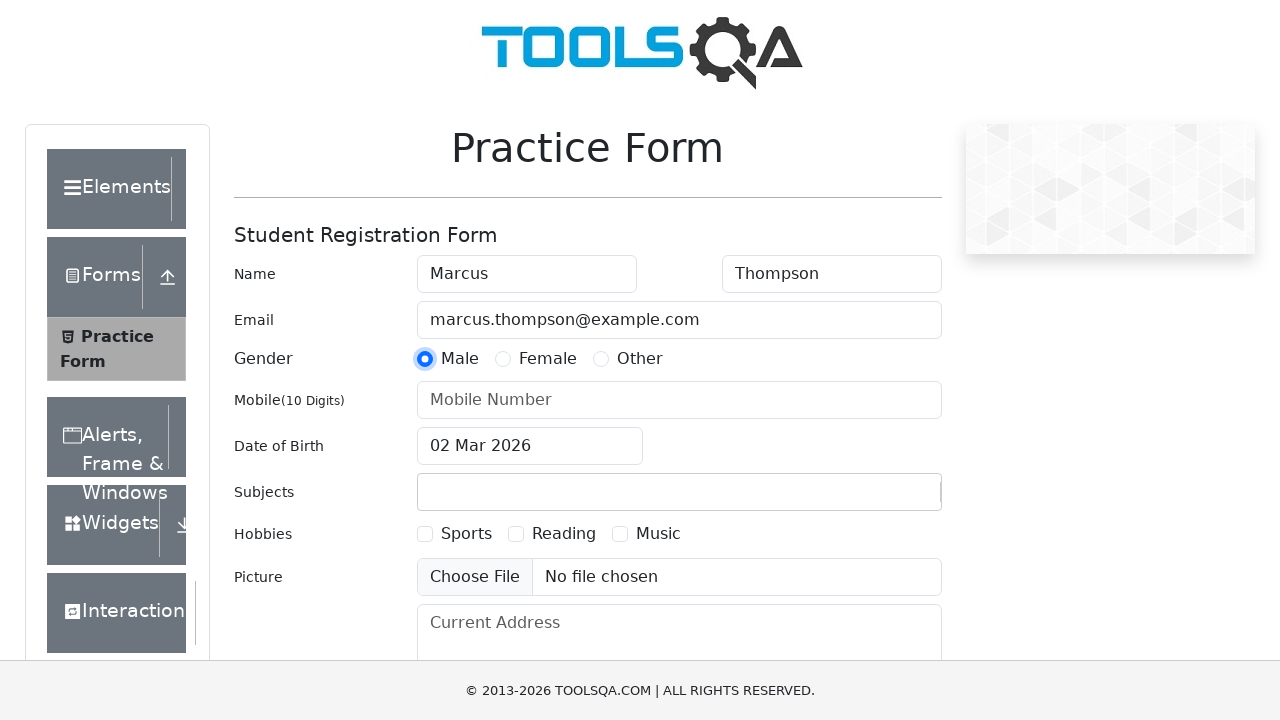

Filled mobile number with '8125551234' on #userNumber
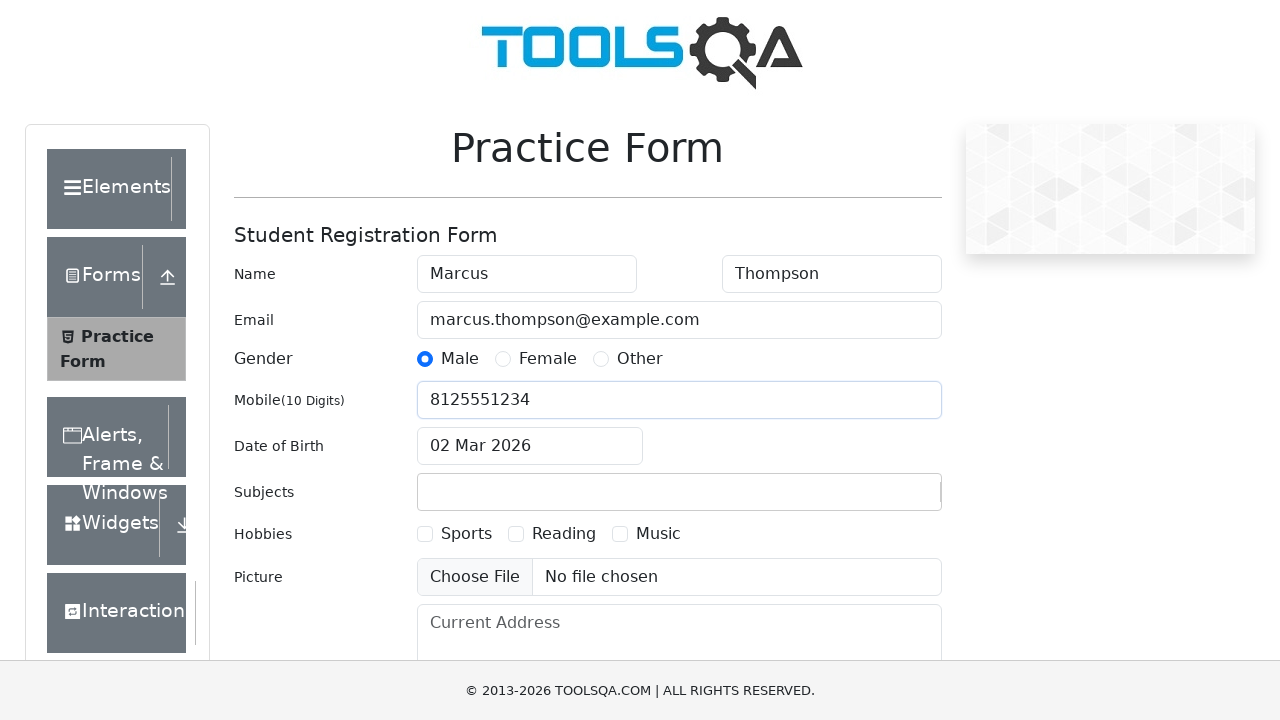

Clicked on date of birth input field at (530, 446) on #dateOfBirthInput
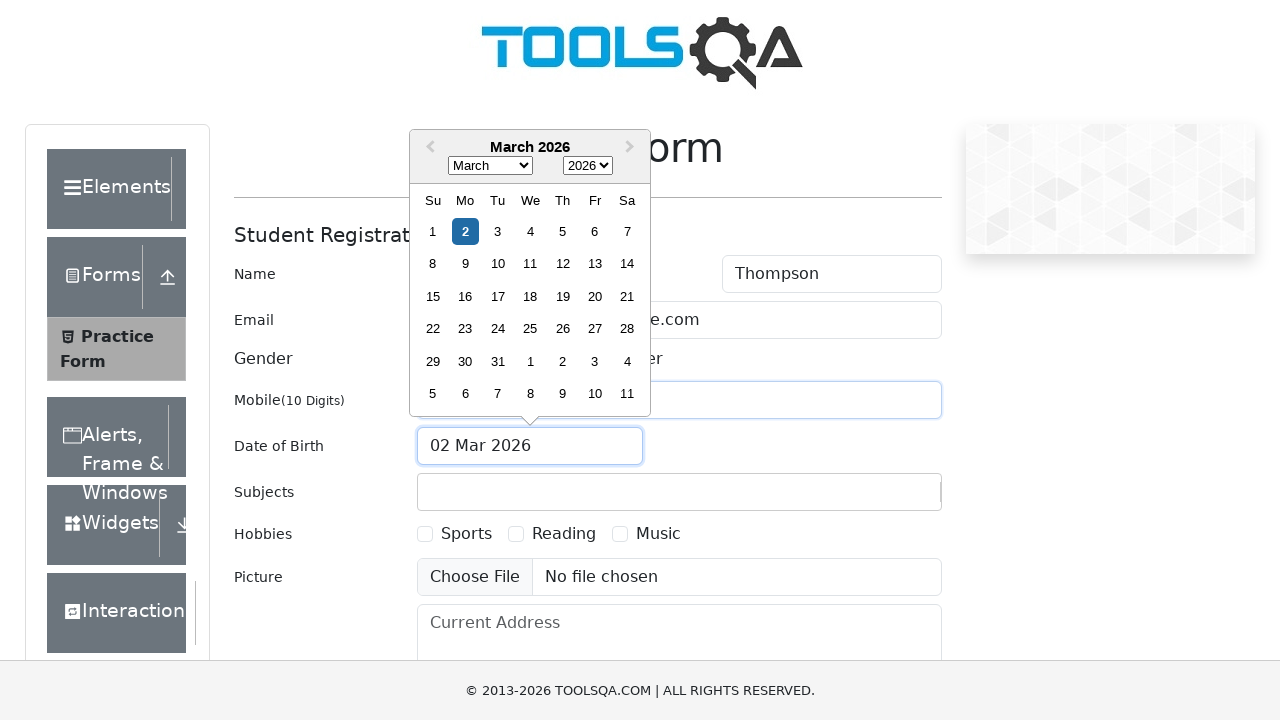

Selected year 1995 from date picker on select.react-datepicker__year-select
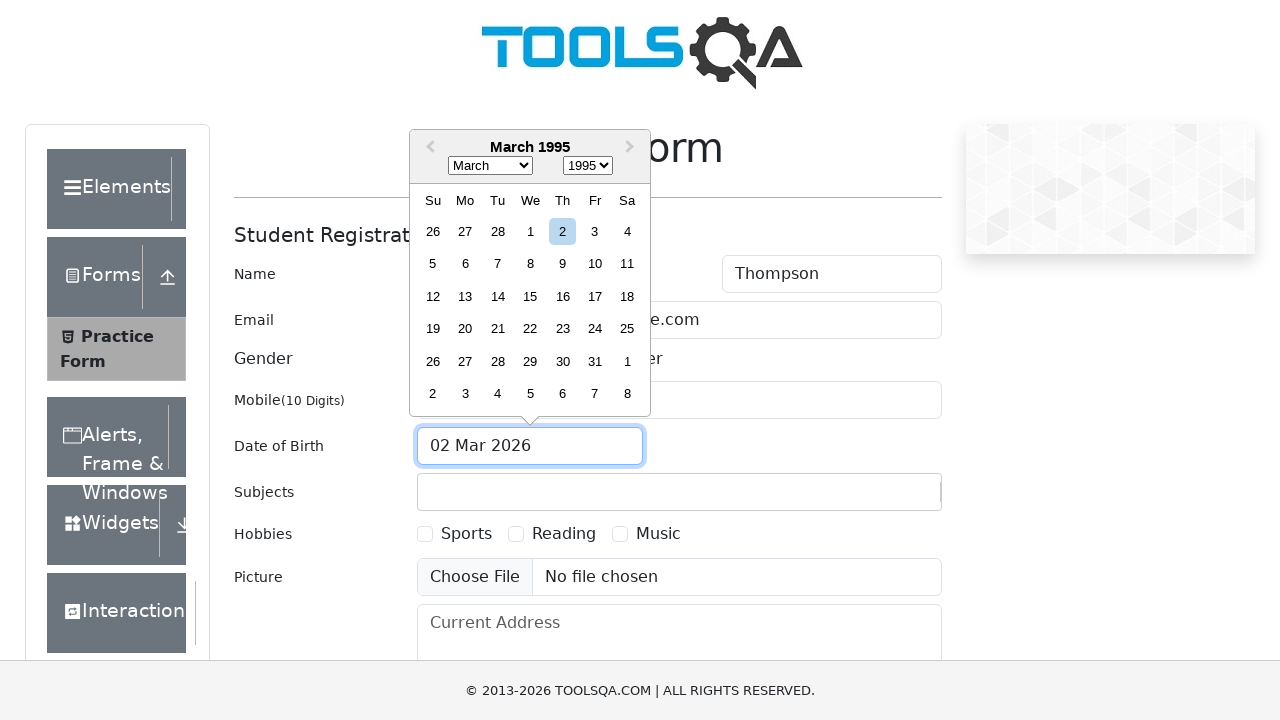

Selected month May (value 4) from date picker on select.react-datepicker__month-select
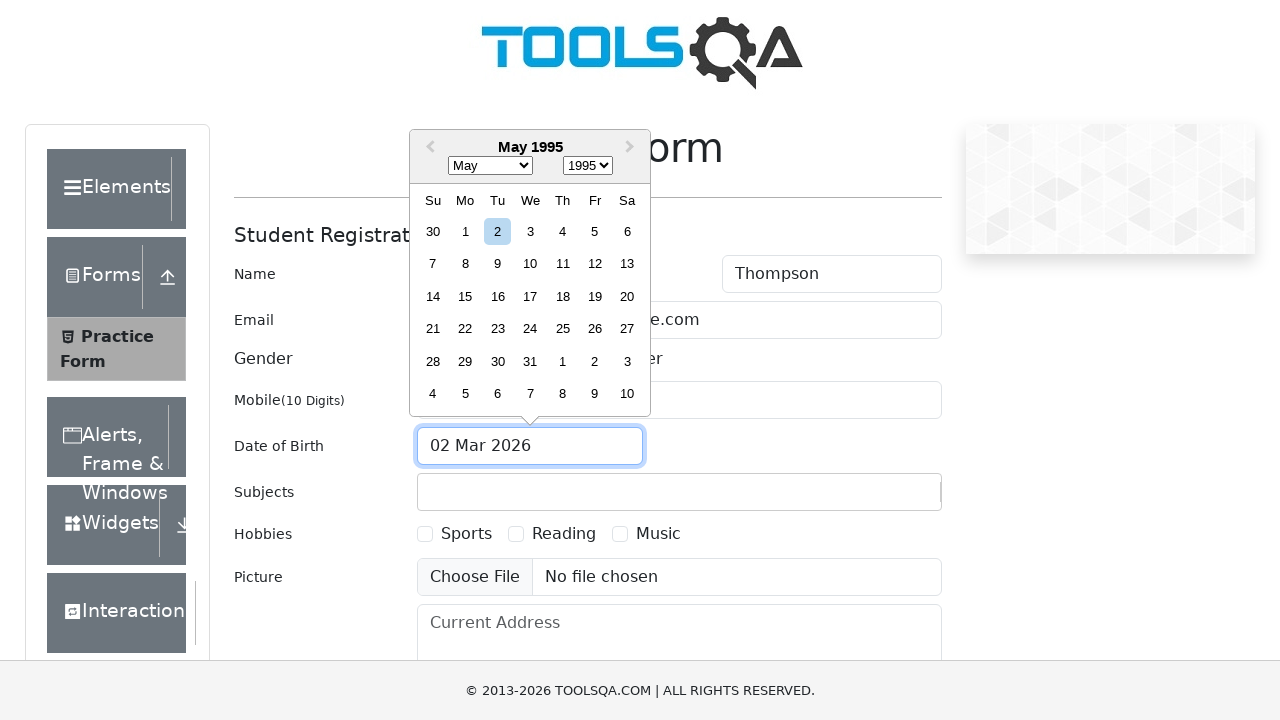

Selected day 15 from date picker at (465, 296) on xpath=//div[contains(@class, 'react-datepicker__day') and text()='15']
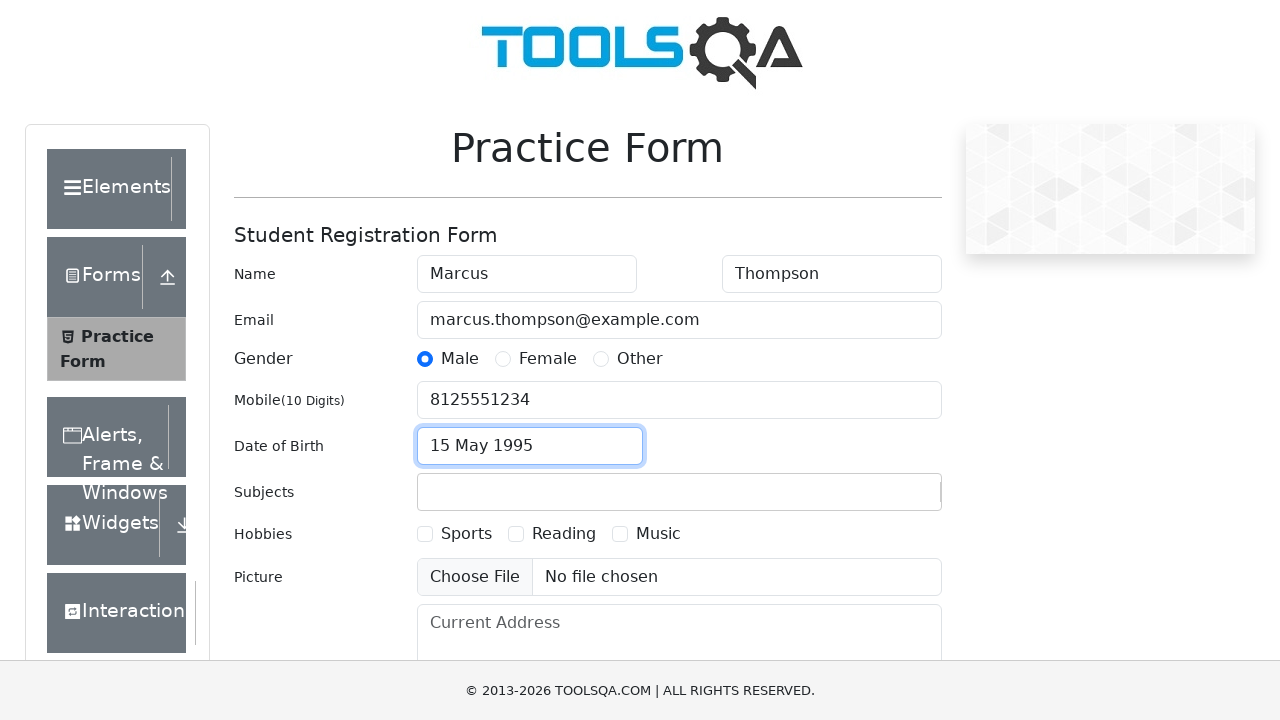

Filled subjects input with 'Computer Science' on #subjectsInput
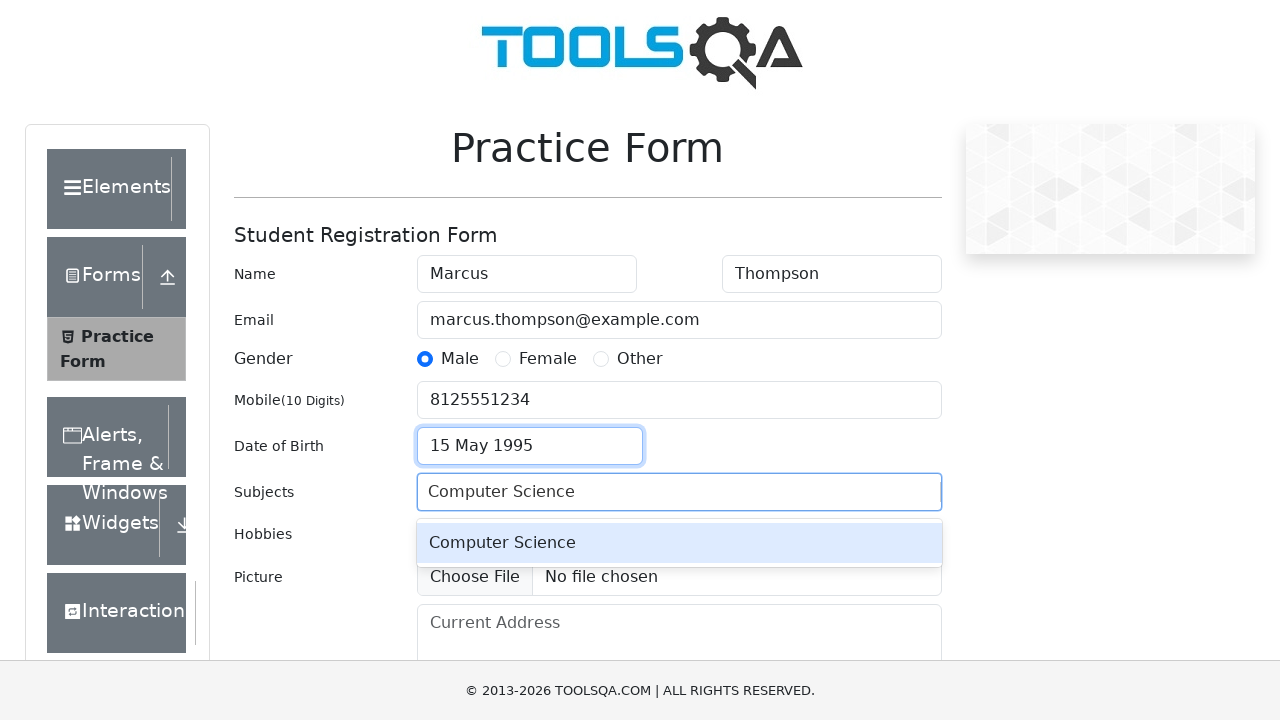

Pressed Enter to confirm subject selection
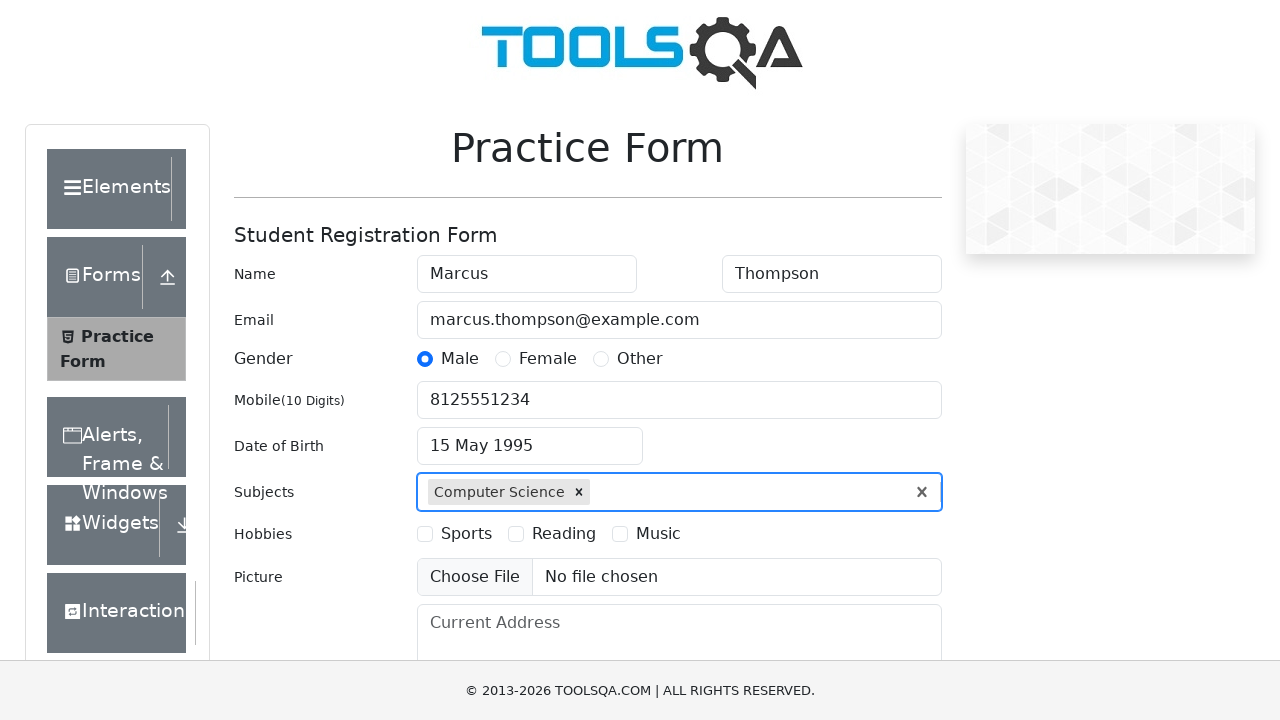

Selected Sports hobby checkbox at (466, 534) on label[for='hobbies-checkbox-1']
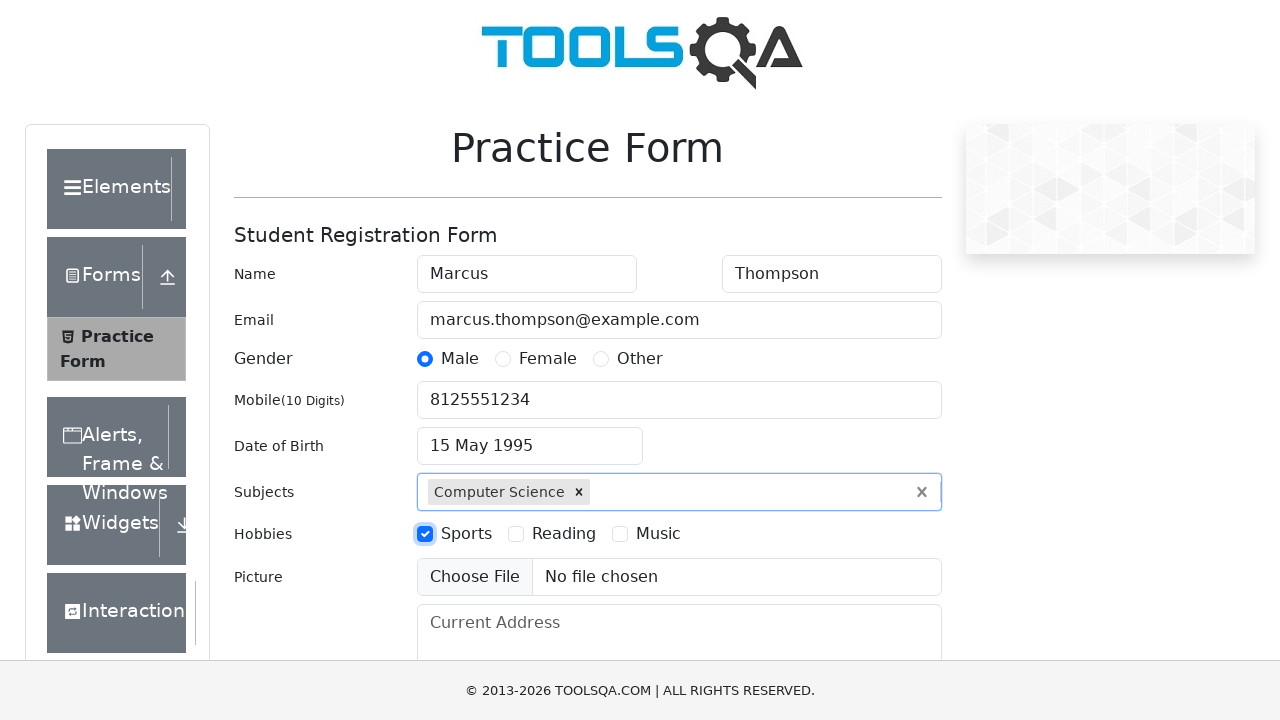

Filled current address with '742 Maple Street, Austin' on #currentAddress
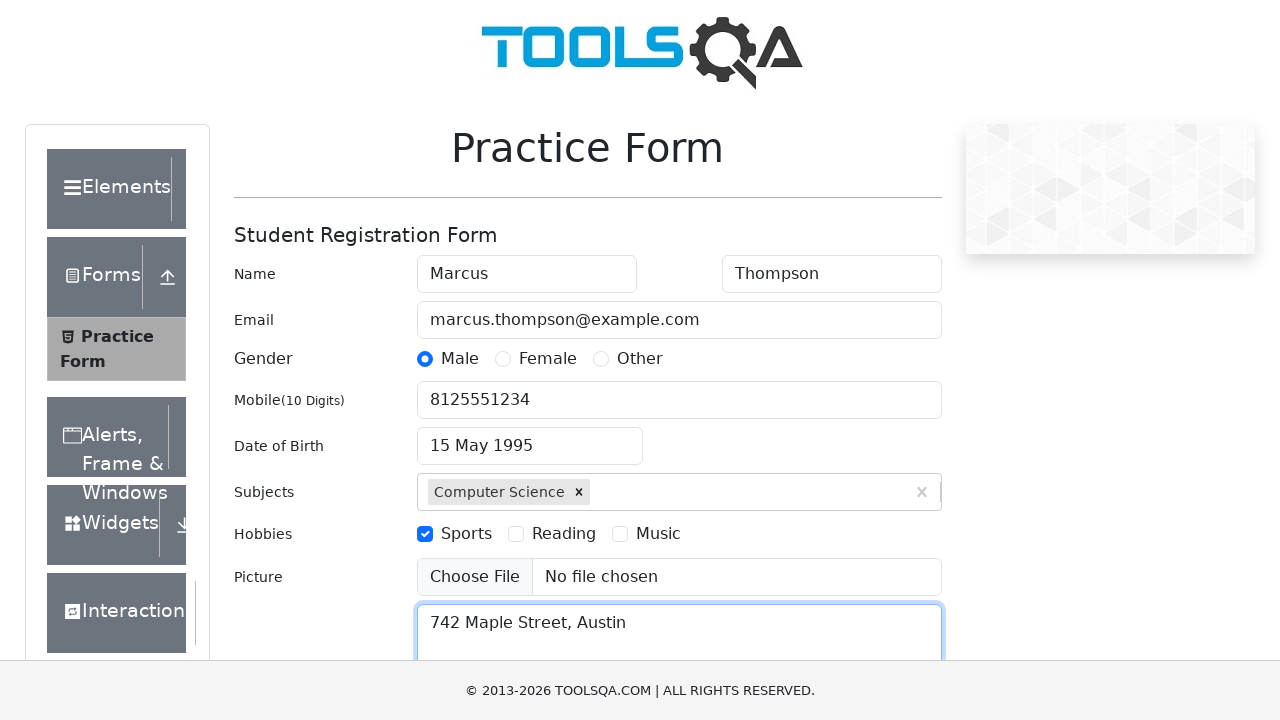

Clicked on state dropdown at (527, 437) on div#state
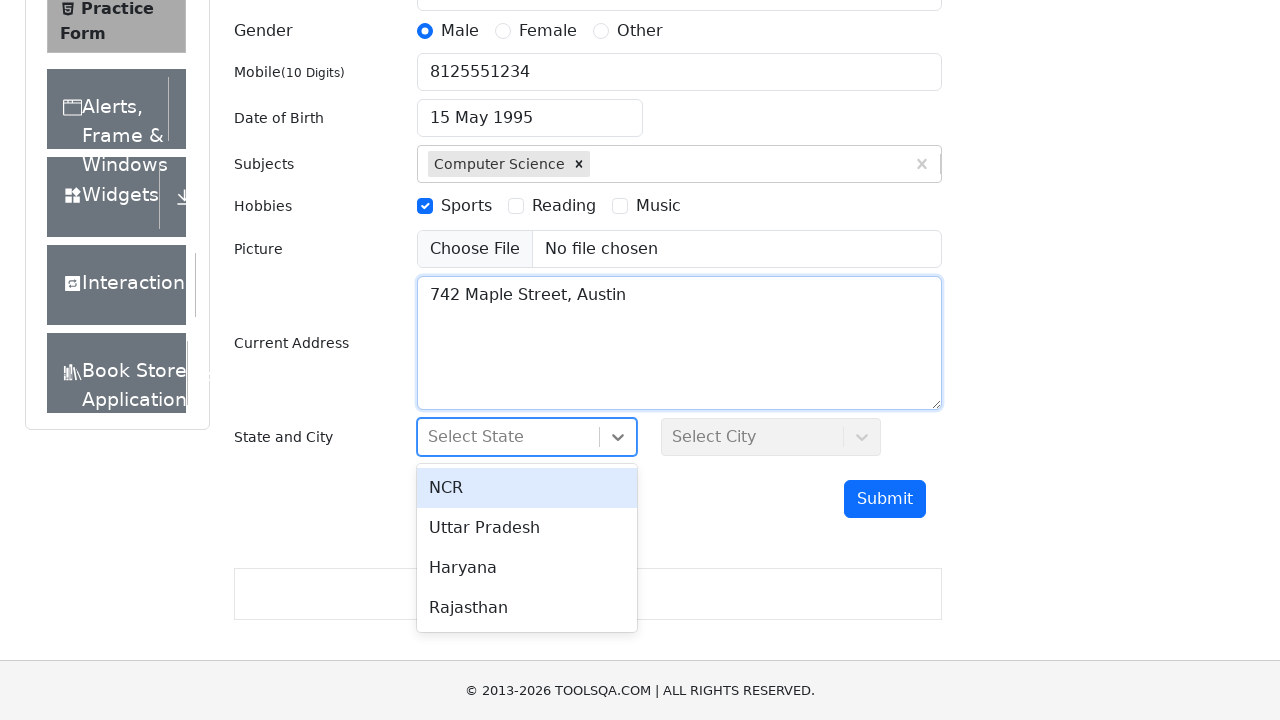

Selected NCR state from dropdown at (527, 488) on xpath=//div[text()='NCR']
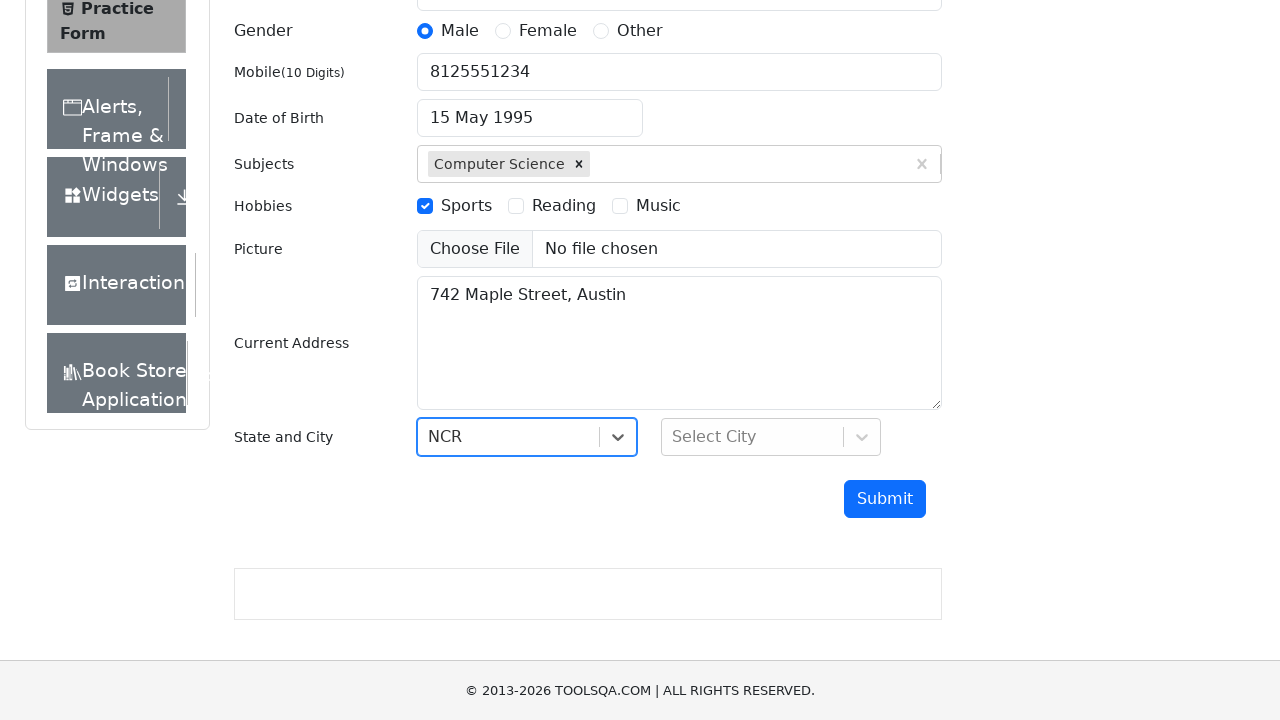

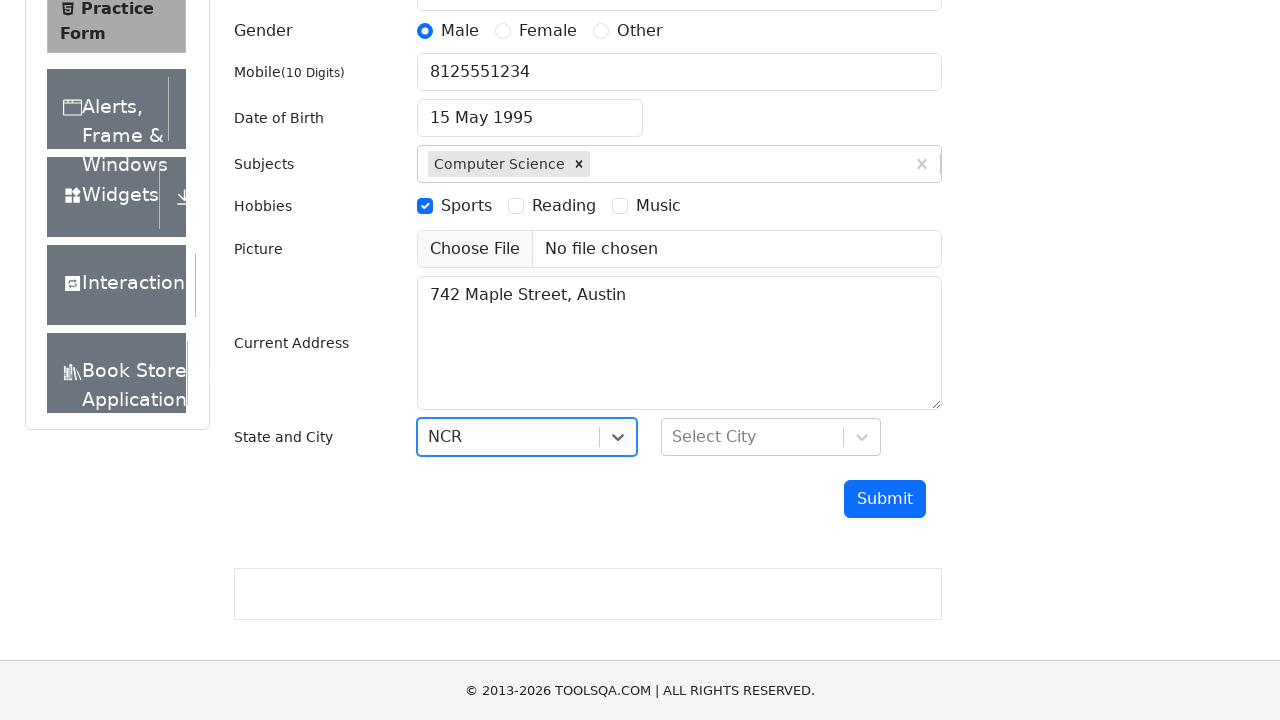